Tests the Automation Exercise website by verifying links exist on the homepage, clicking the Products link, and verifying a special offer element is displayed on the products page.

Starting URL: https://www.automationexercise.com/

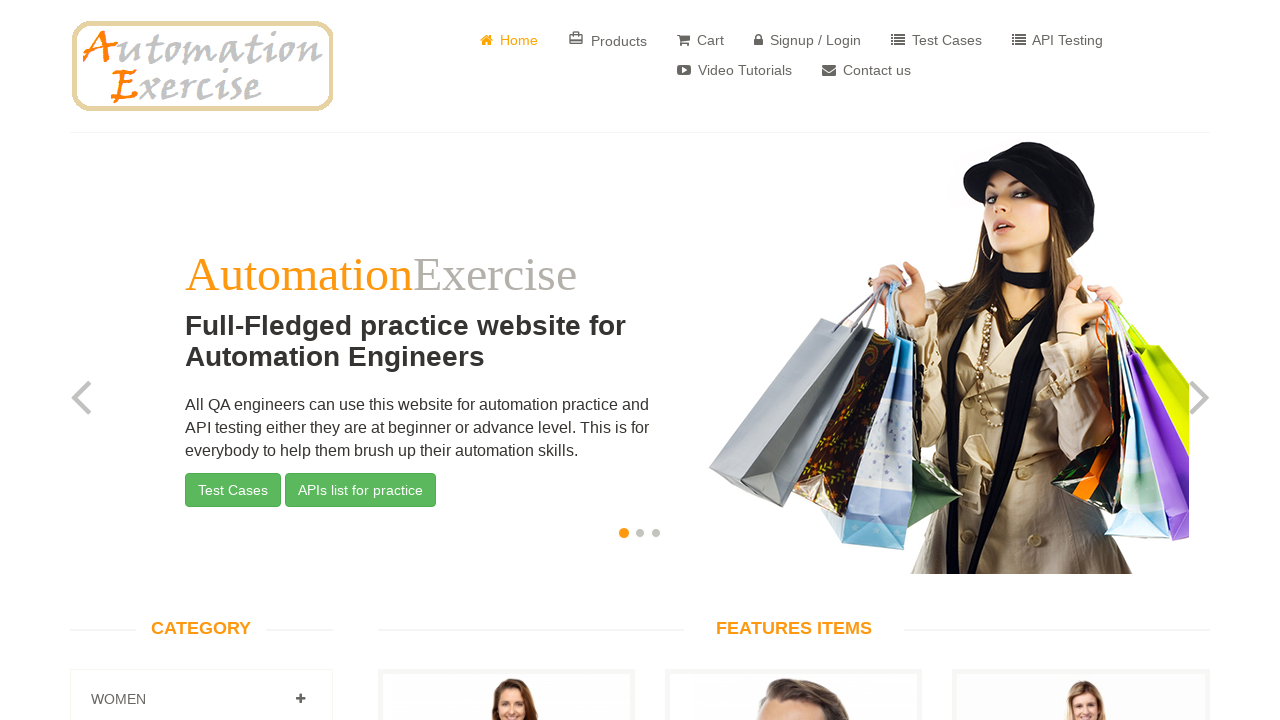

Waited for links to load on homepage
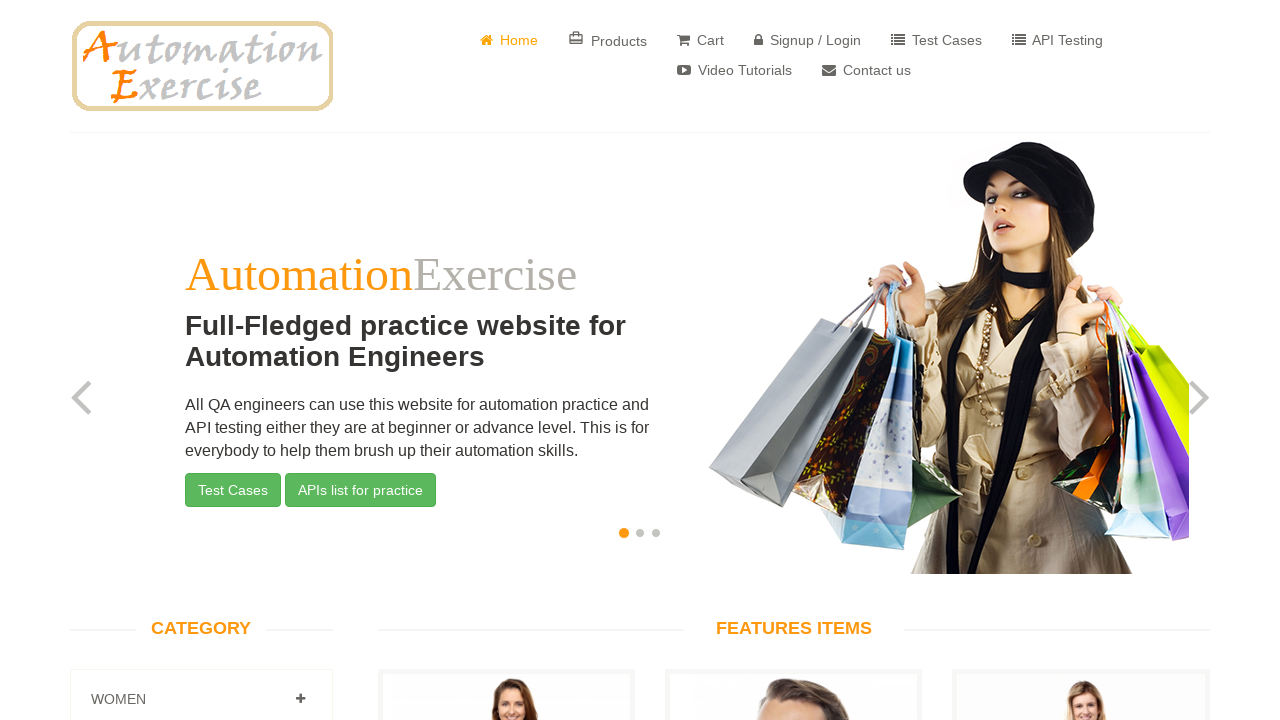

Clicked on Products link at (608, 40) on a:has-text('Products')
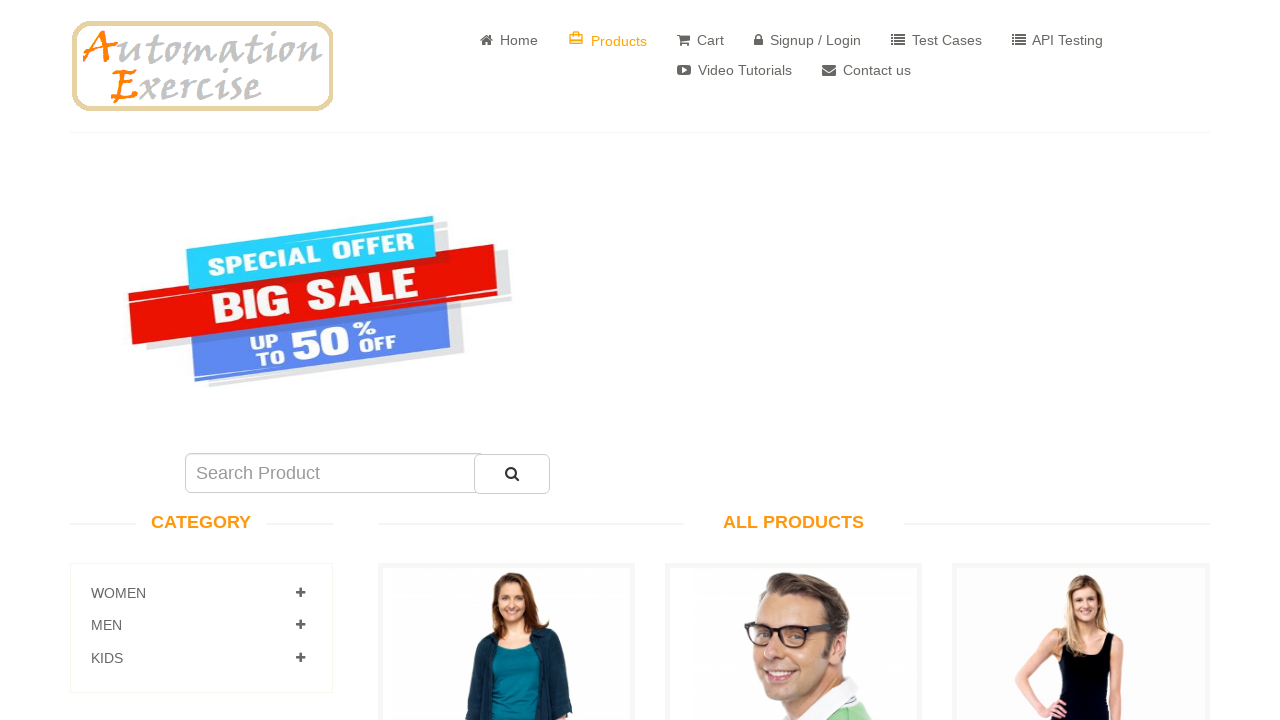

Verified special offer element is displayed on products page
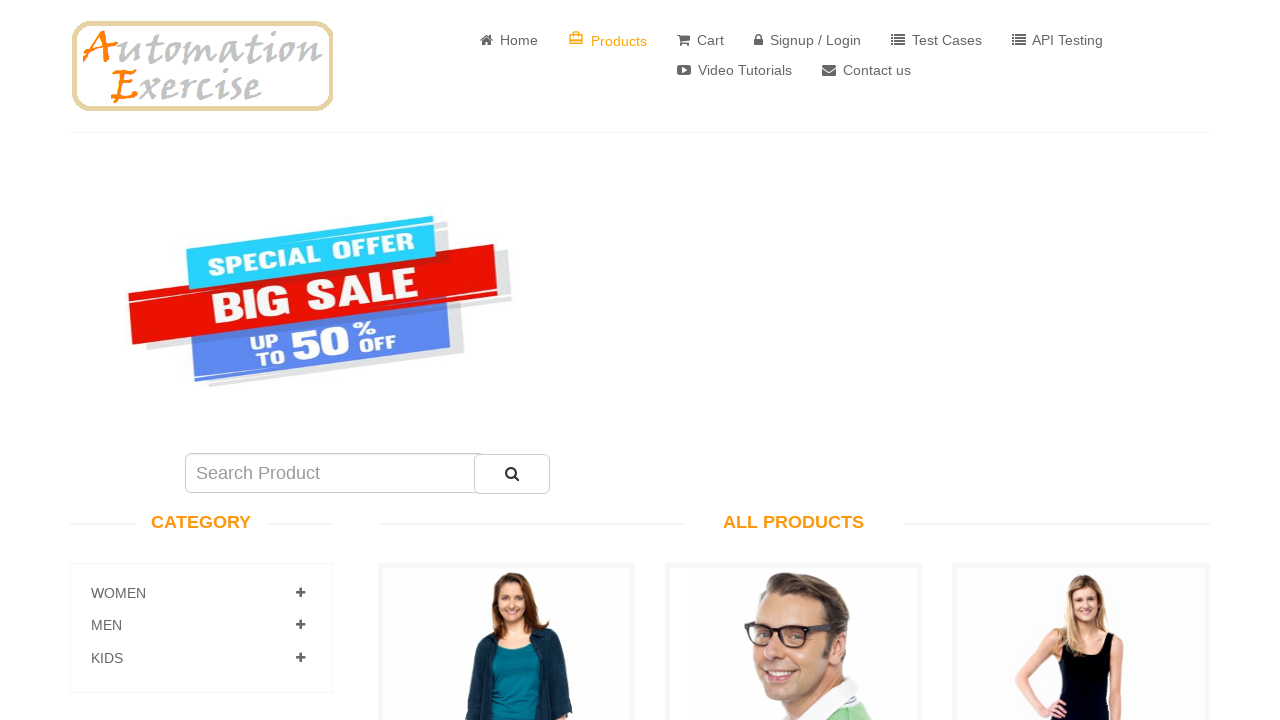

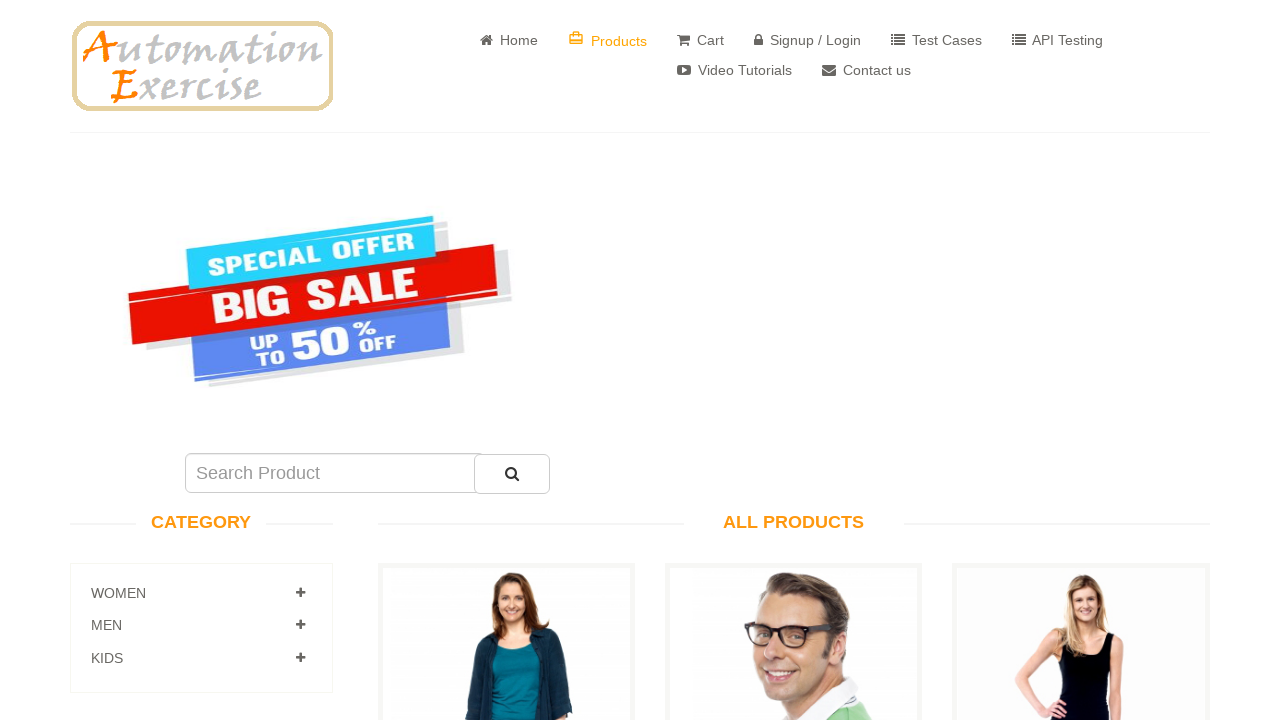